Tests the "Forgot your password" link on the login page by clicking it and verifying navigation to the password reset page.

Starting URL: https://opensource-demo.orangehrmlive.com/web/index.php/auth/login

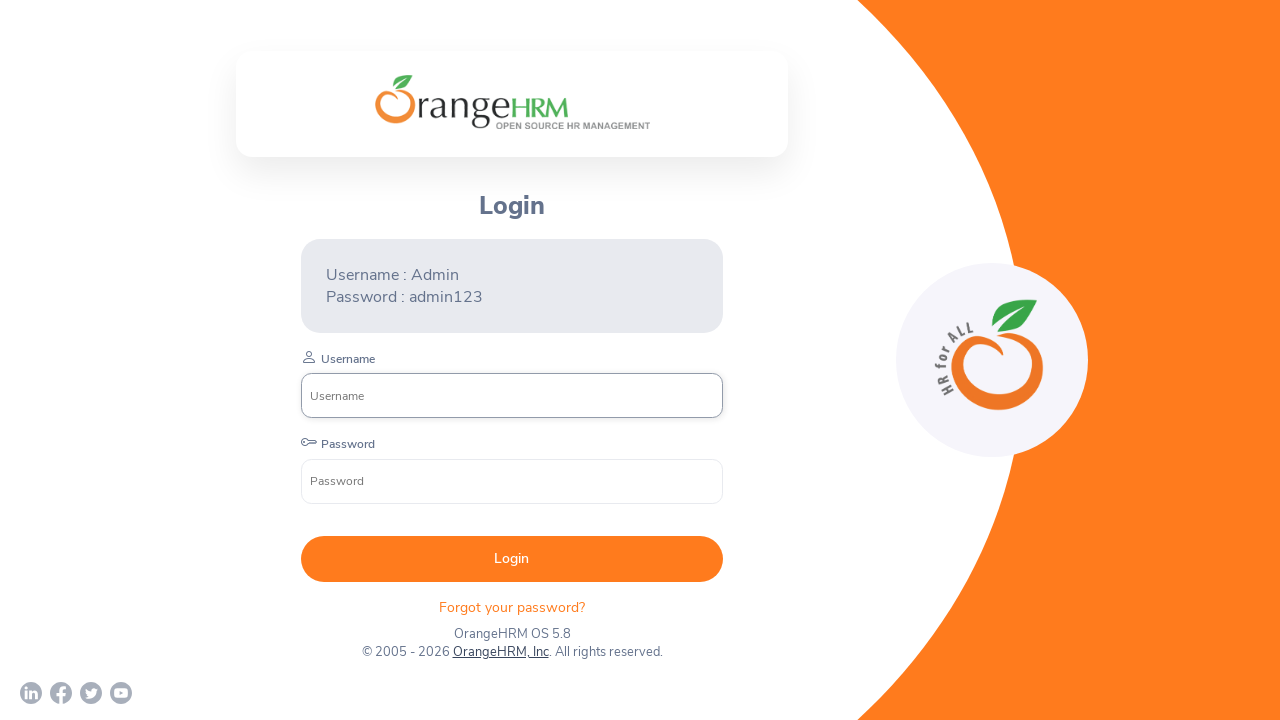

Waited for 'Forgot your password?' link to load on login page
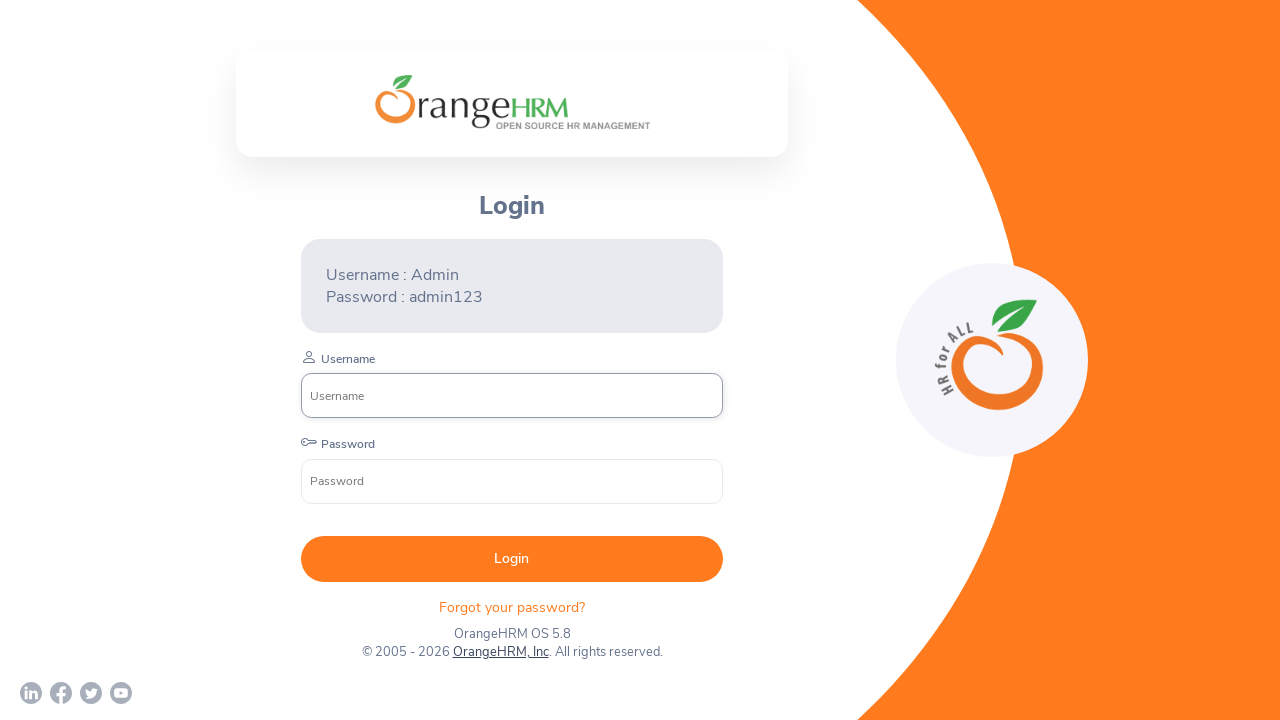

Clicked 'Forgot your password?' link at (512, 607) on xpath=//*[@id="app"]/div[1]/div/div[1]/div/div[2]/div[2]/form/div[4]/p
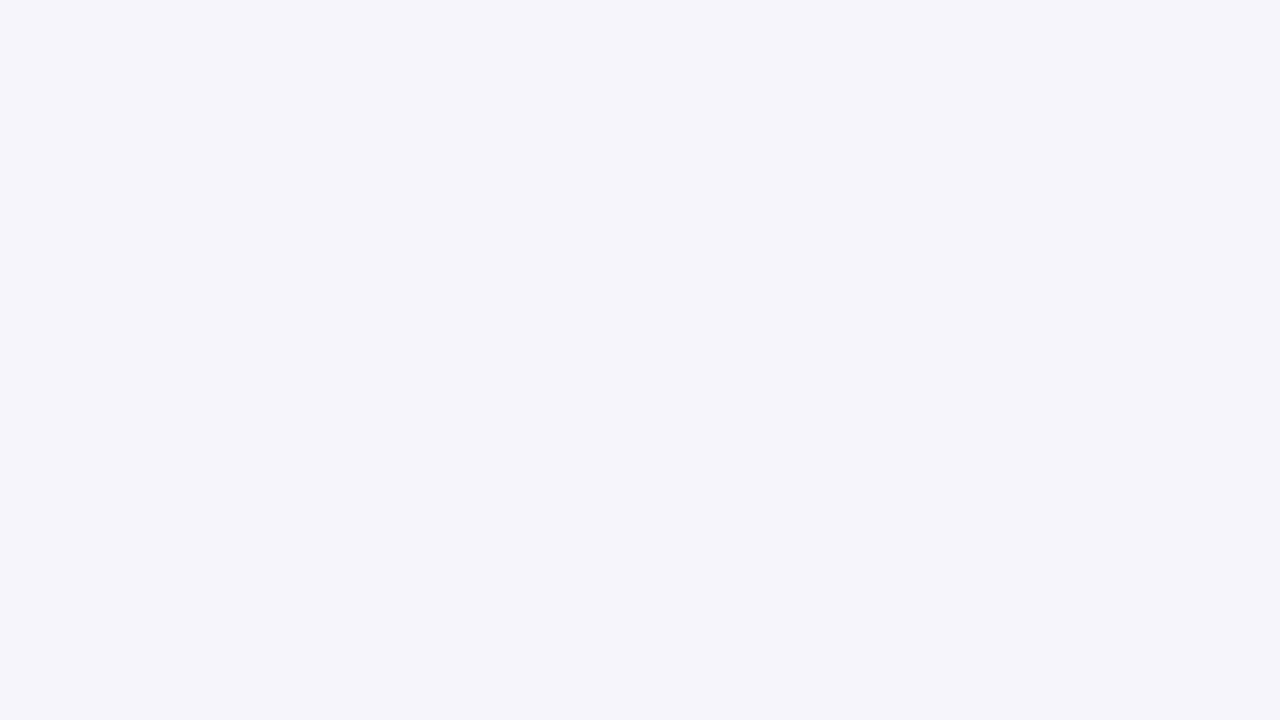

Navigated to password reset page
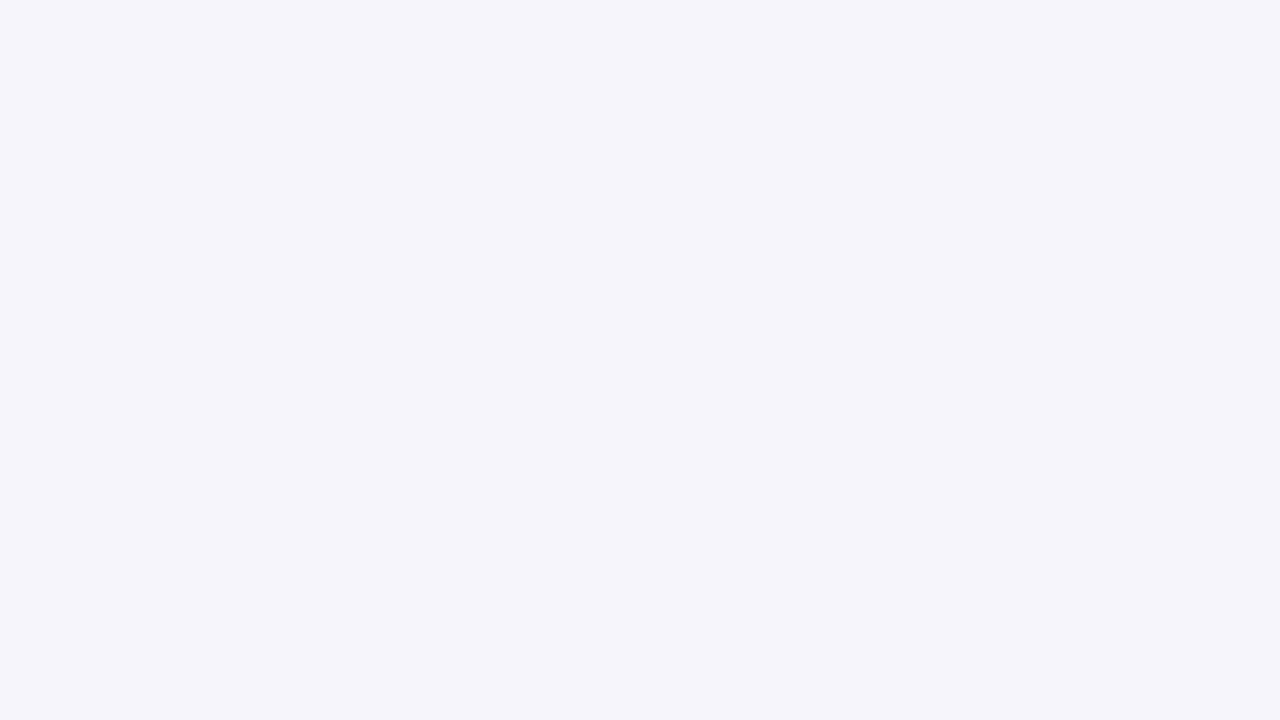

Verified reset password section is displayed
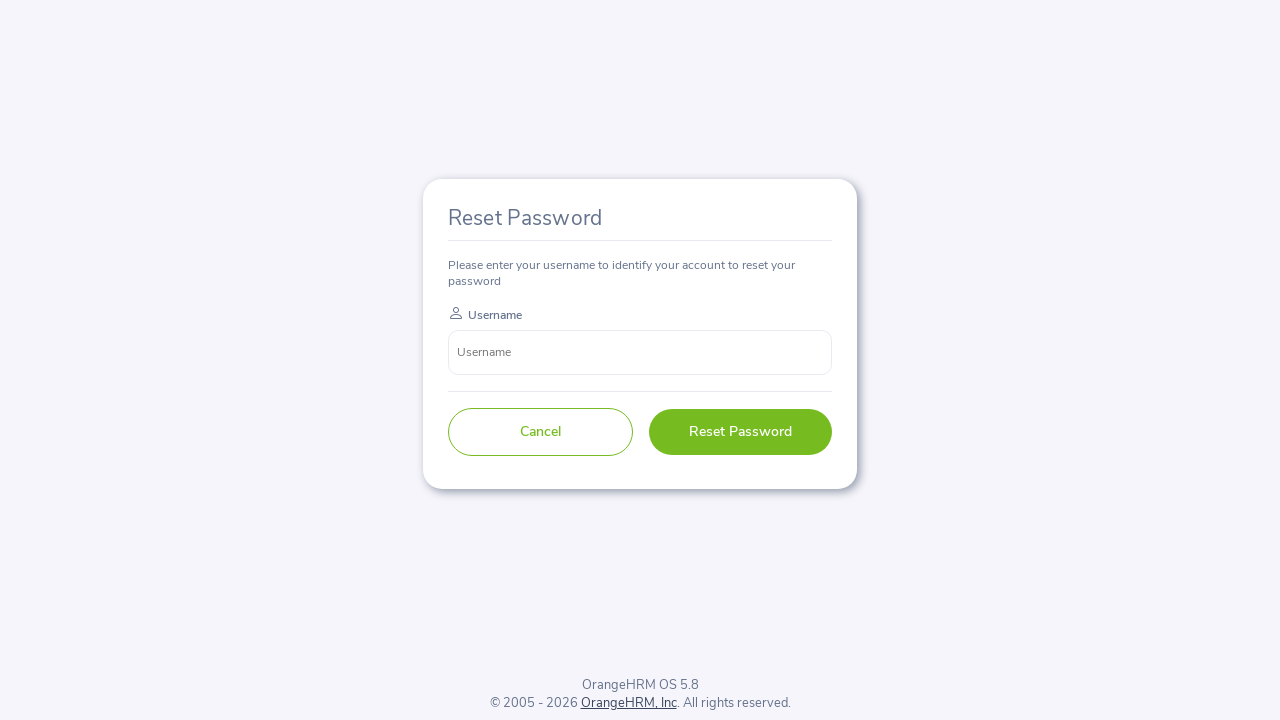

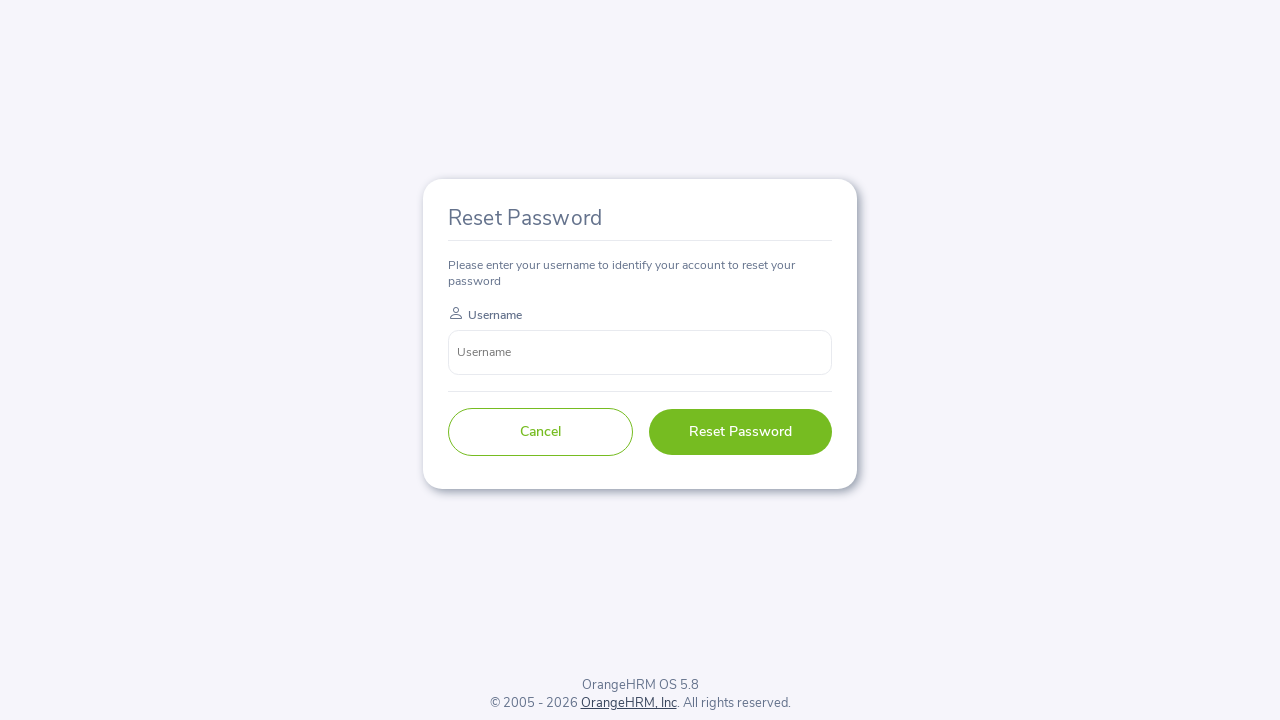